Tests page scrolling functionality by scrolling down the page and then scrolling within a fixed-header table element

Starting URL: https://www.rahulshettyacademy.com/AutomationPractice/

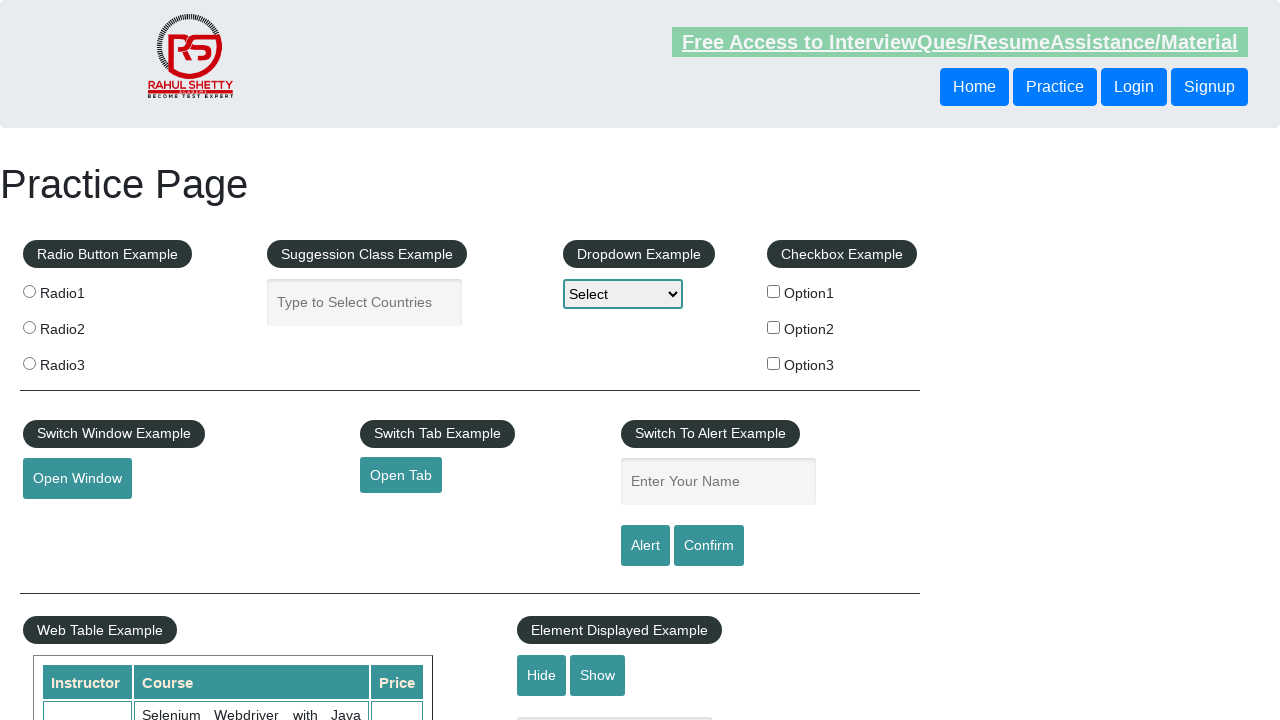

Scrolled down the page by 500 pixels
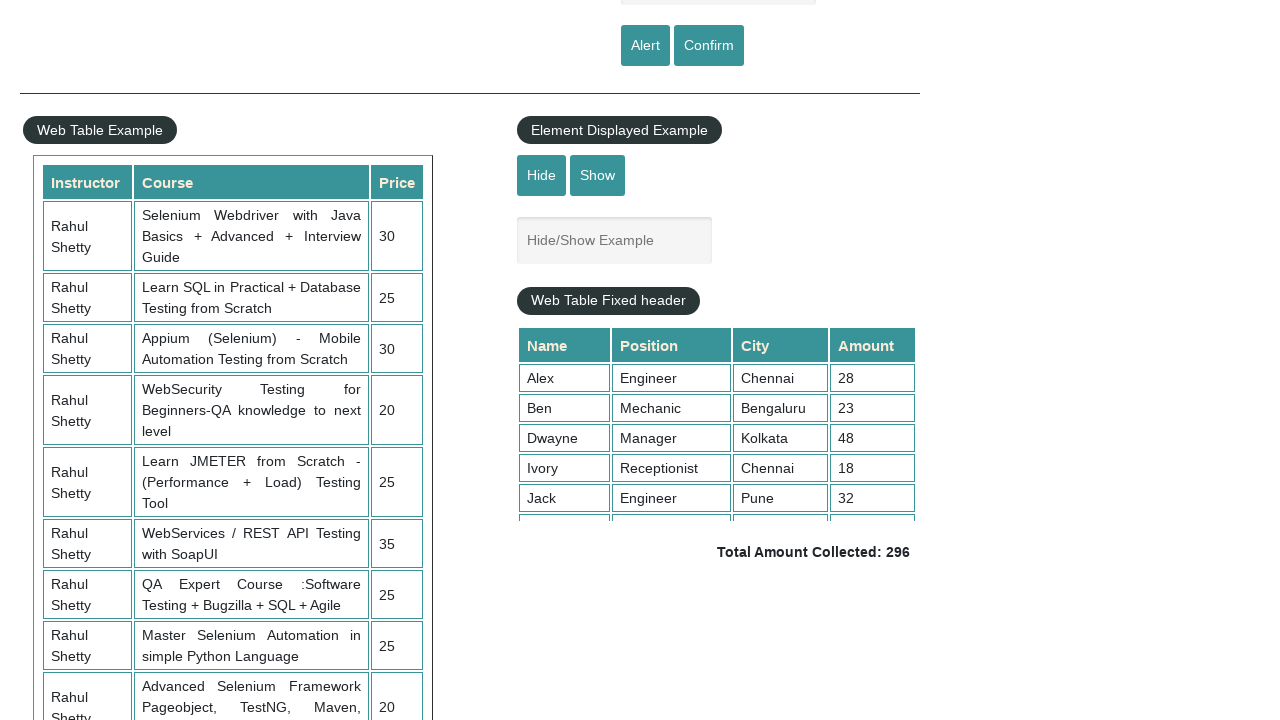

Scrolled within the fixed-header table element to position 100
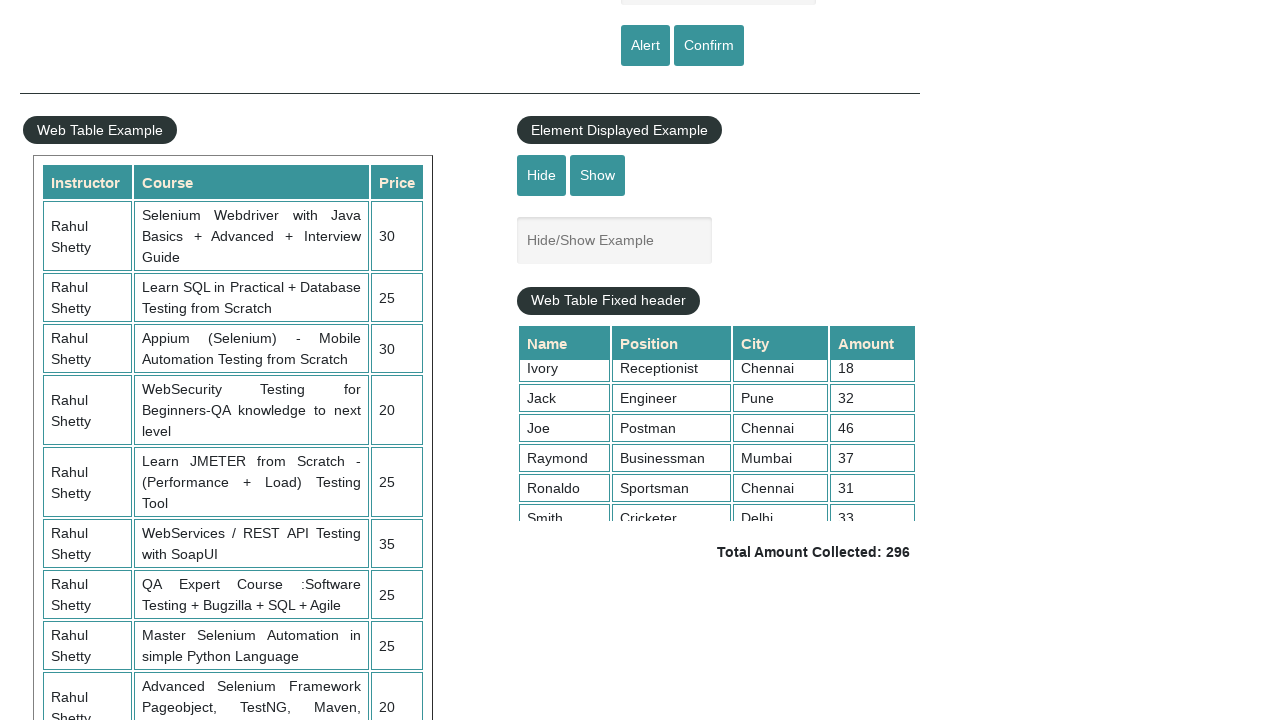

Waited 500ms to verify scroll completed
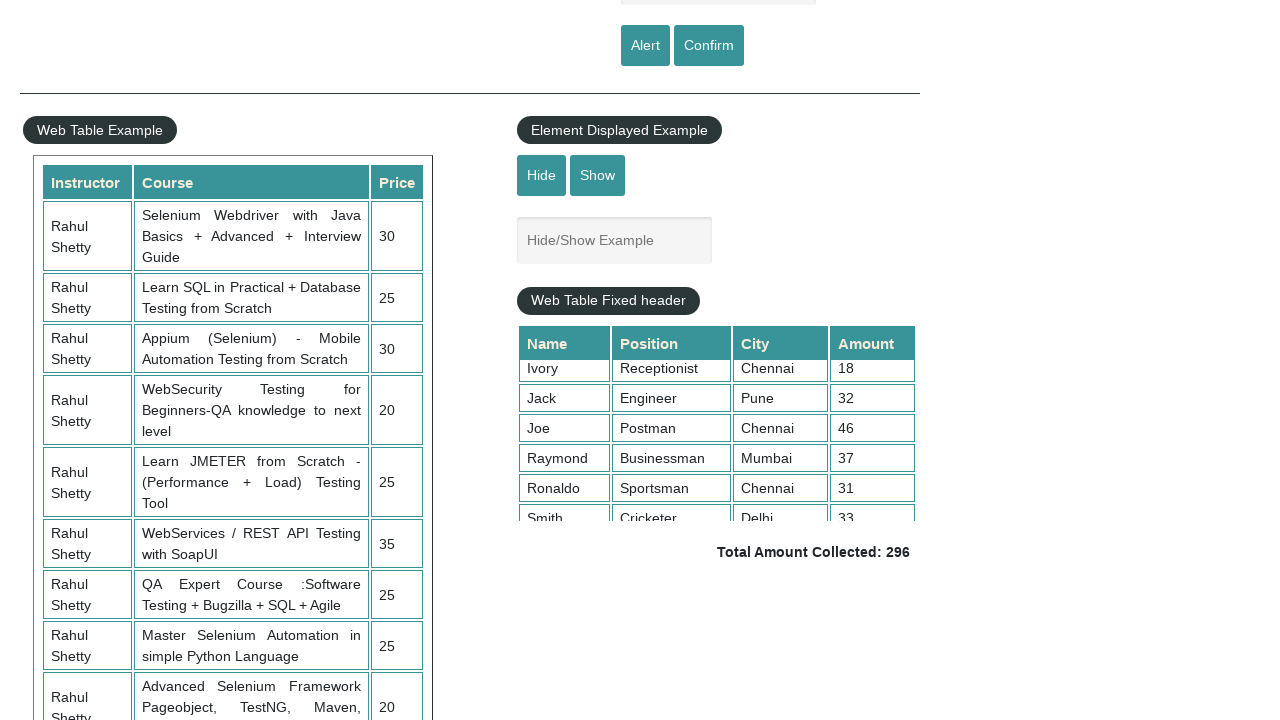

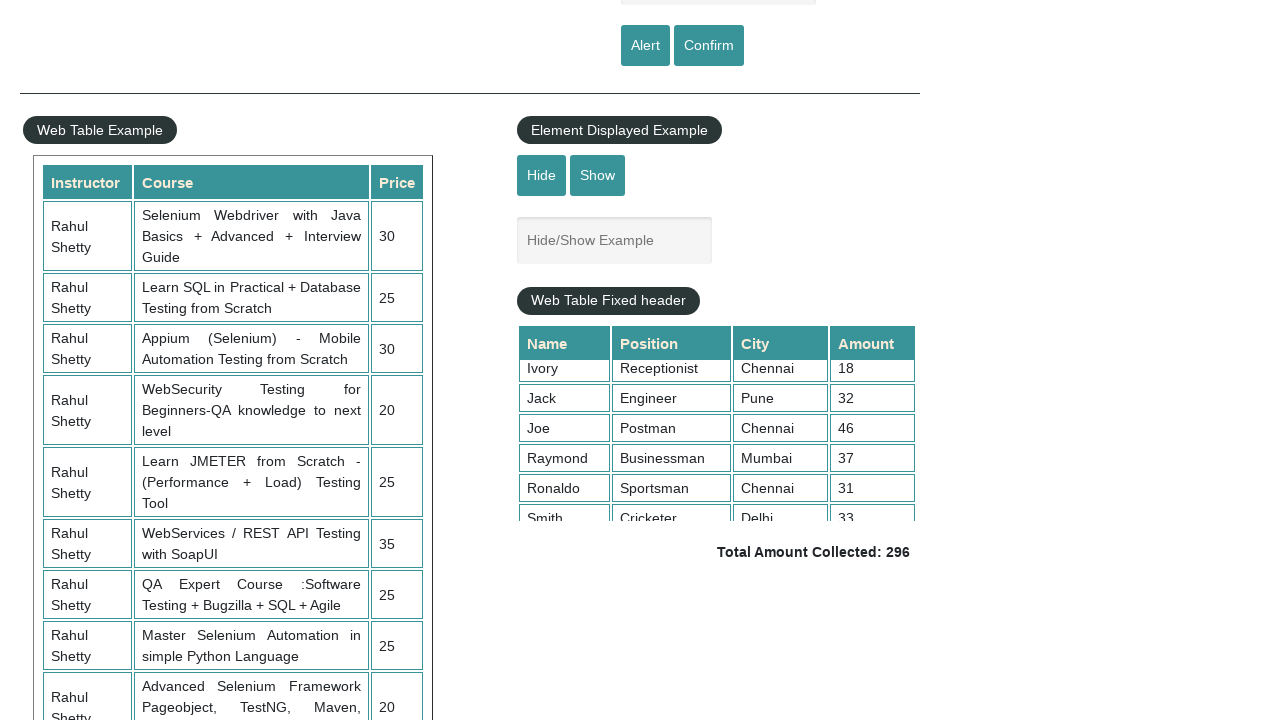